Tests dynamic control behavior by toggling a checkbox's visibility - clicking a button to make the checkbox disappear, waiting for it to reappear, and then clicking the checkbox

Starting URL: https://v1.training-support.net/selenium/dynamic-controls

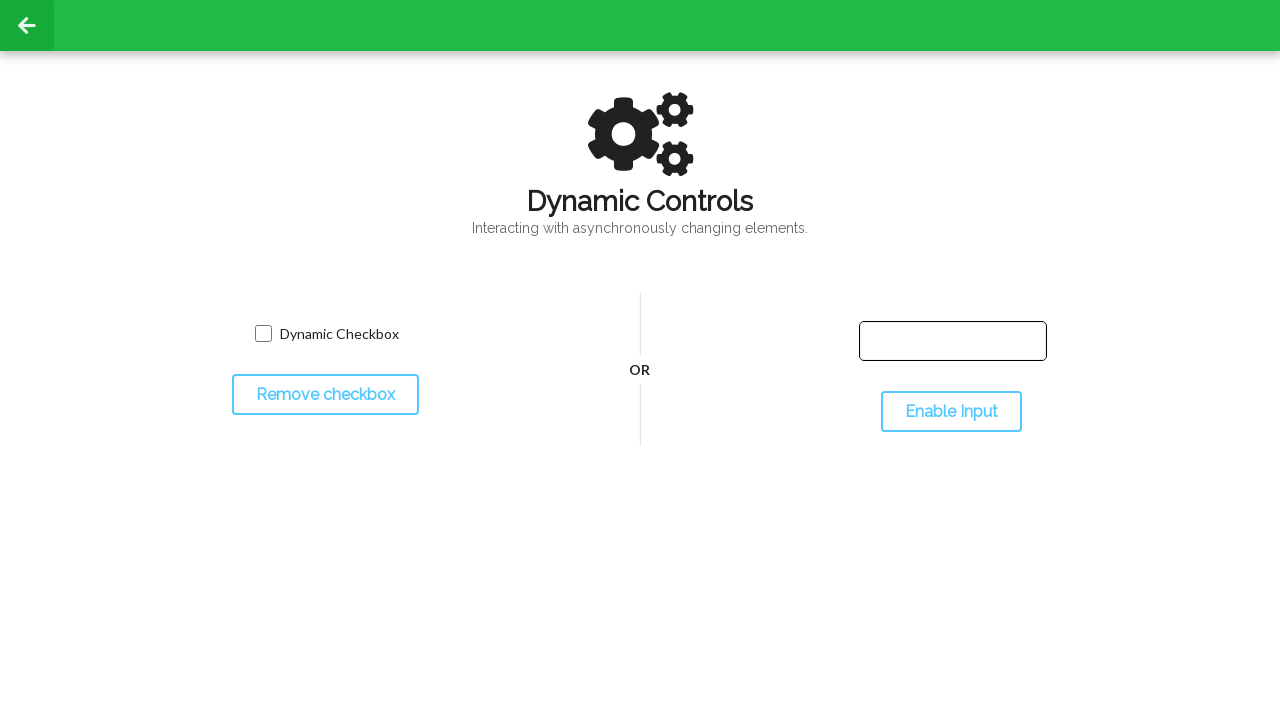

Clicked toggle button to hide checkbox at (325, 395) on #toggleCheckbox
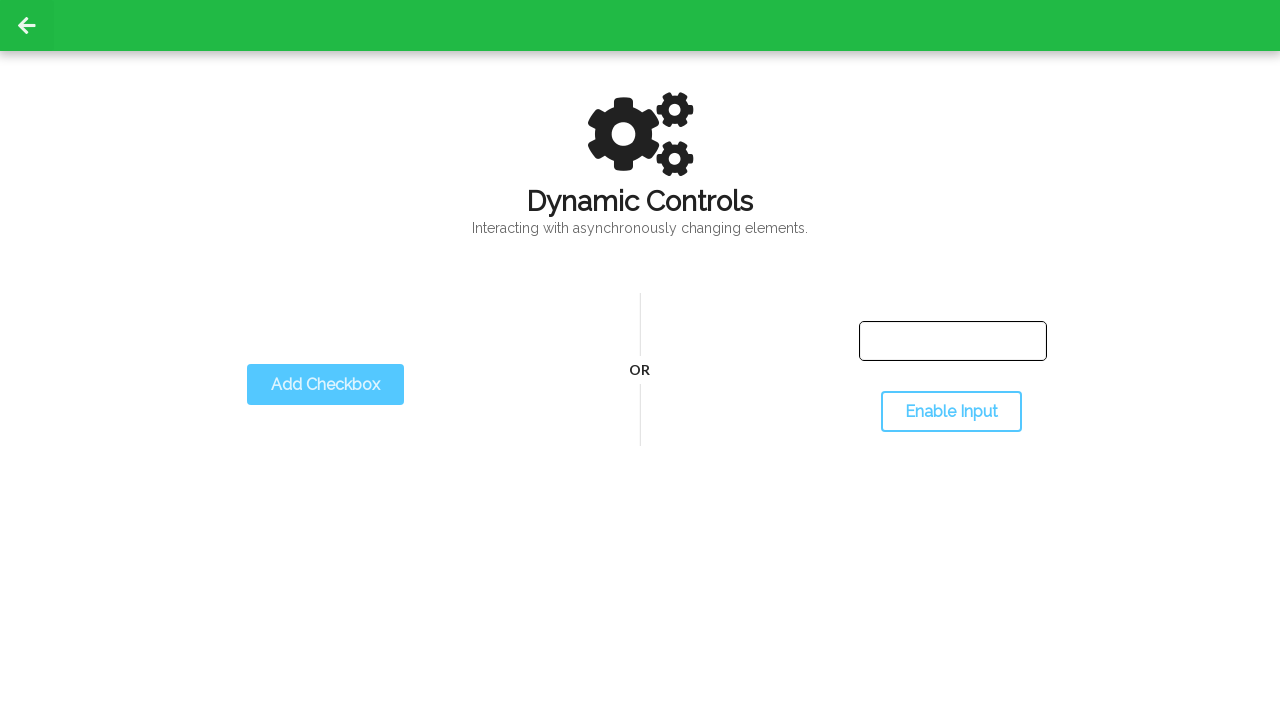

Checkbox disappeared as expected
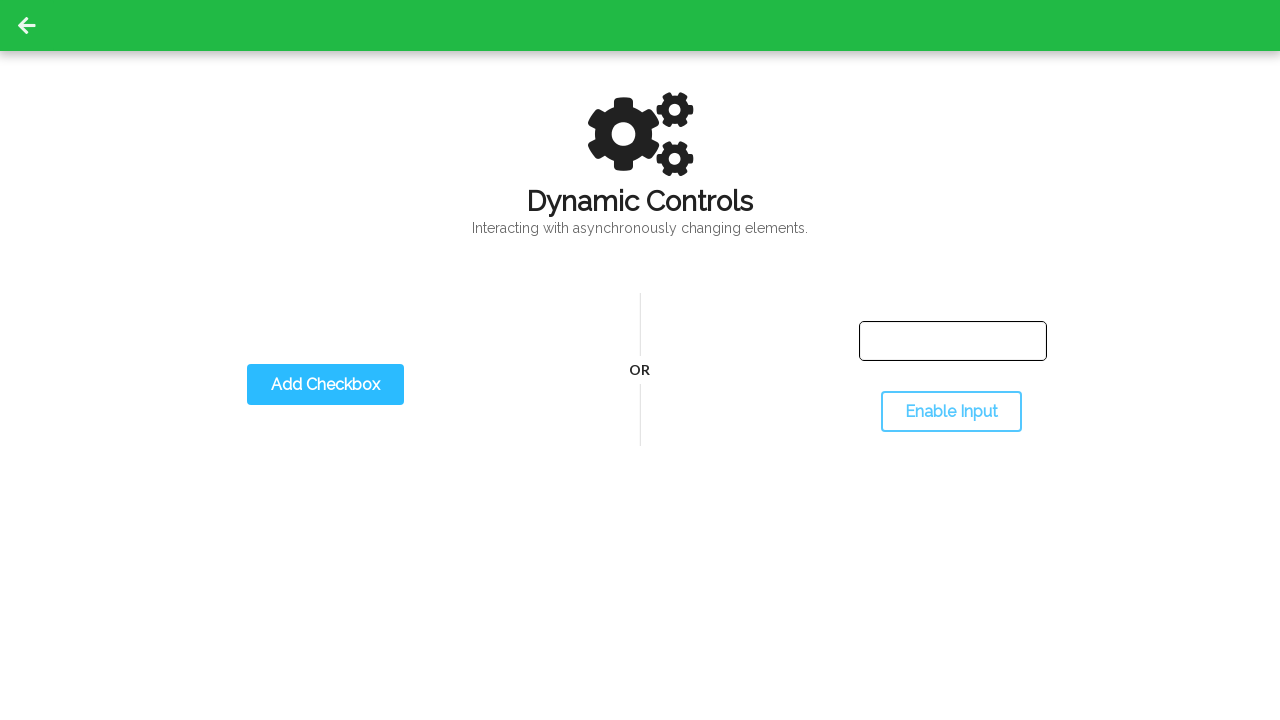

Clicked toggle button to show checkbox again at (325, 385) on #toggleCheckbox
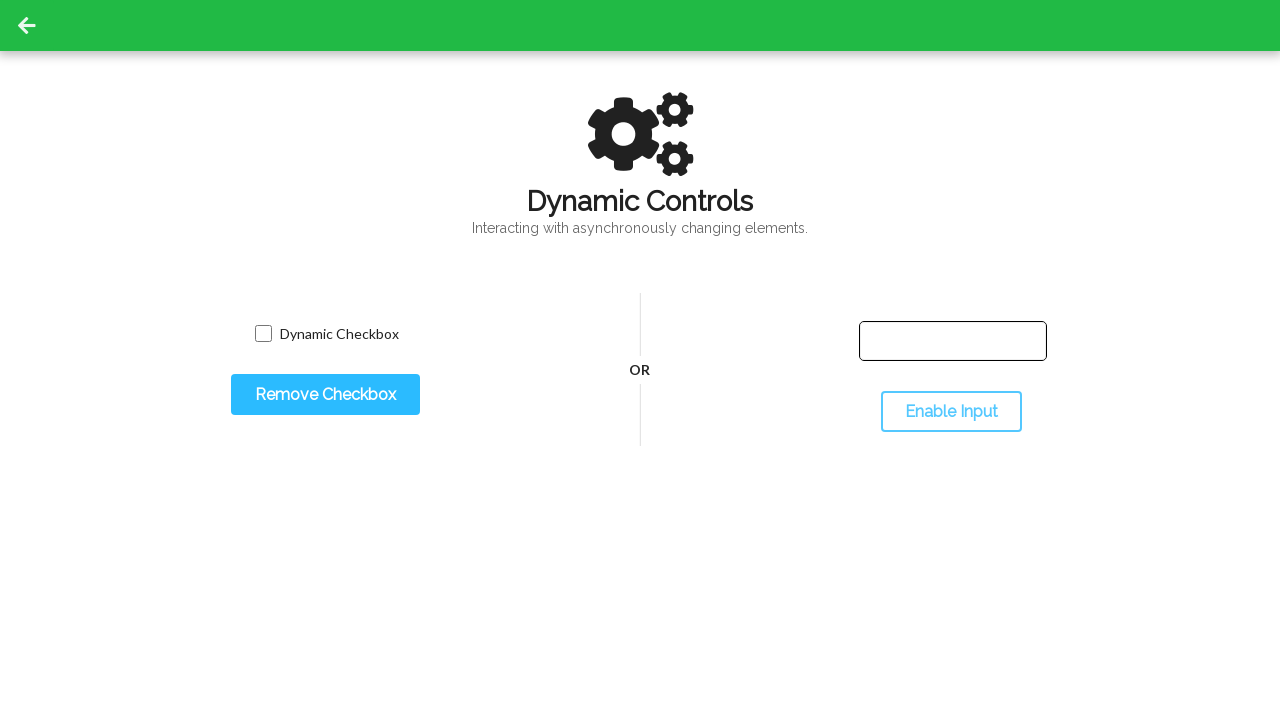

Checkbox reappeared on page
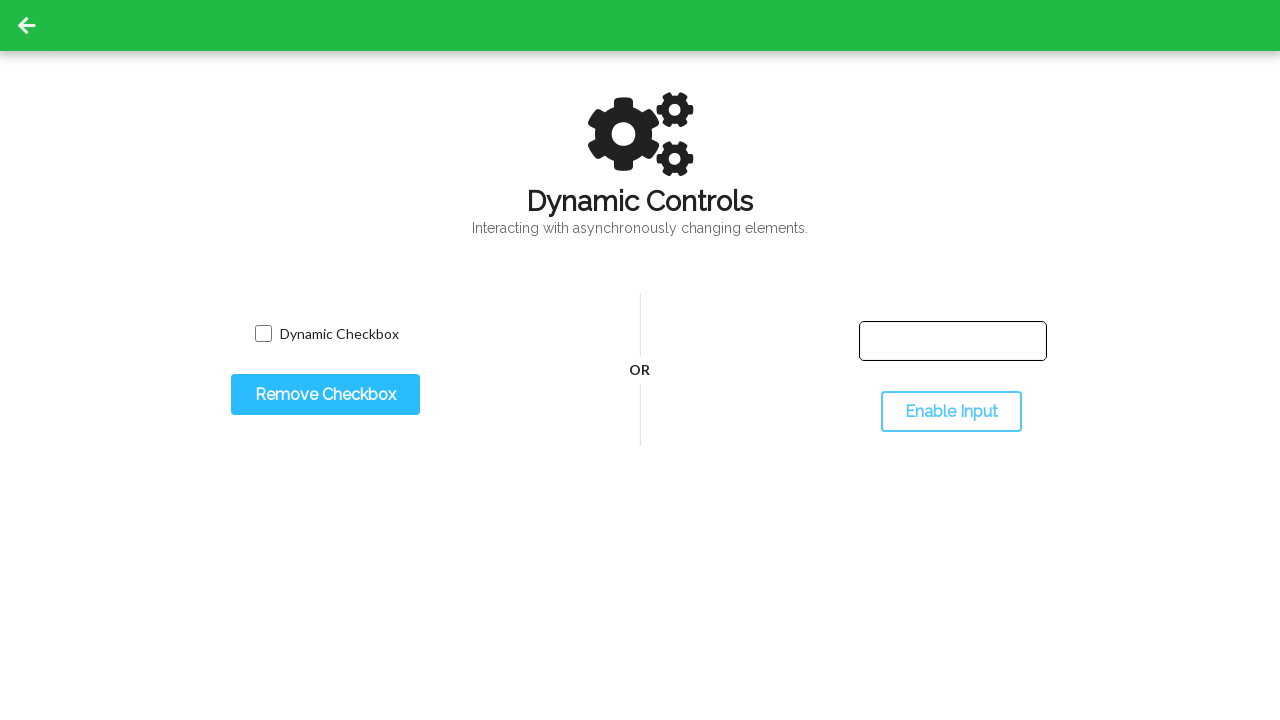

Clicked the reappeared checkbox at (263, 334) on input.willDisappear
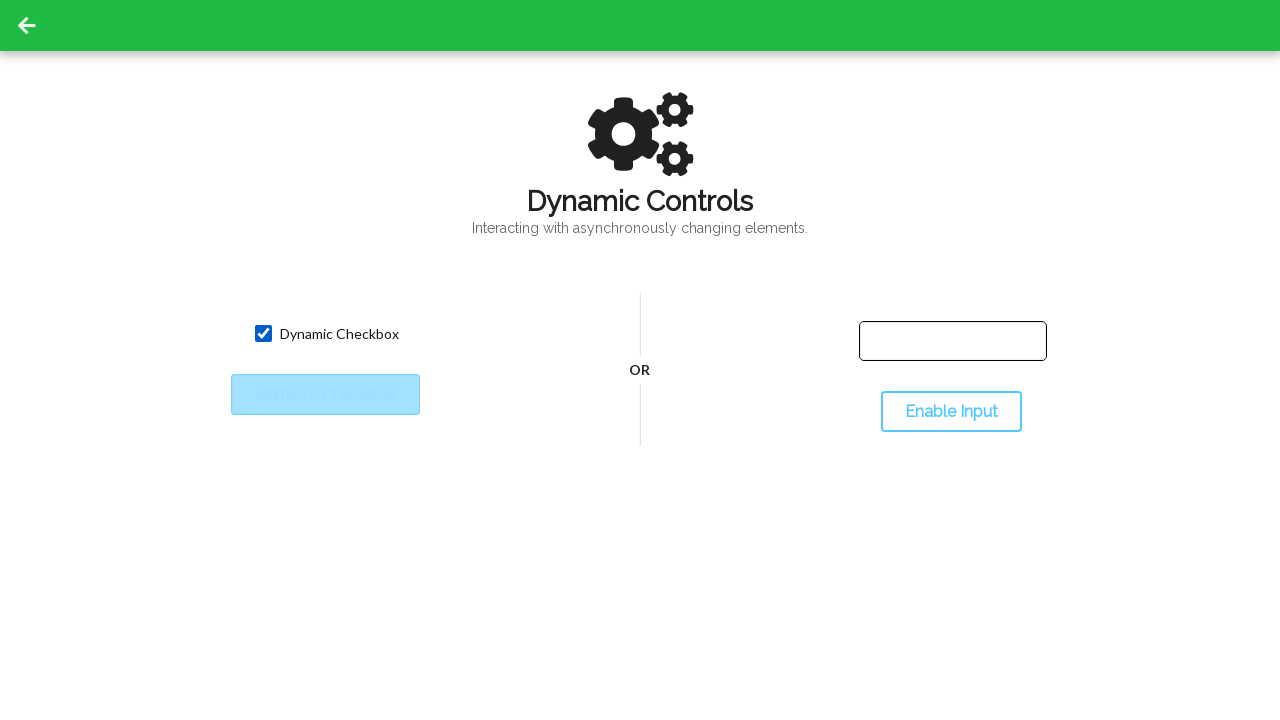

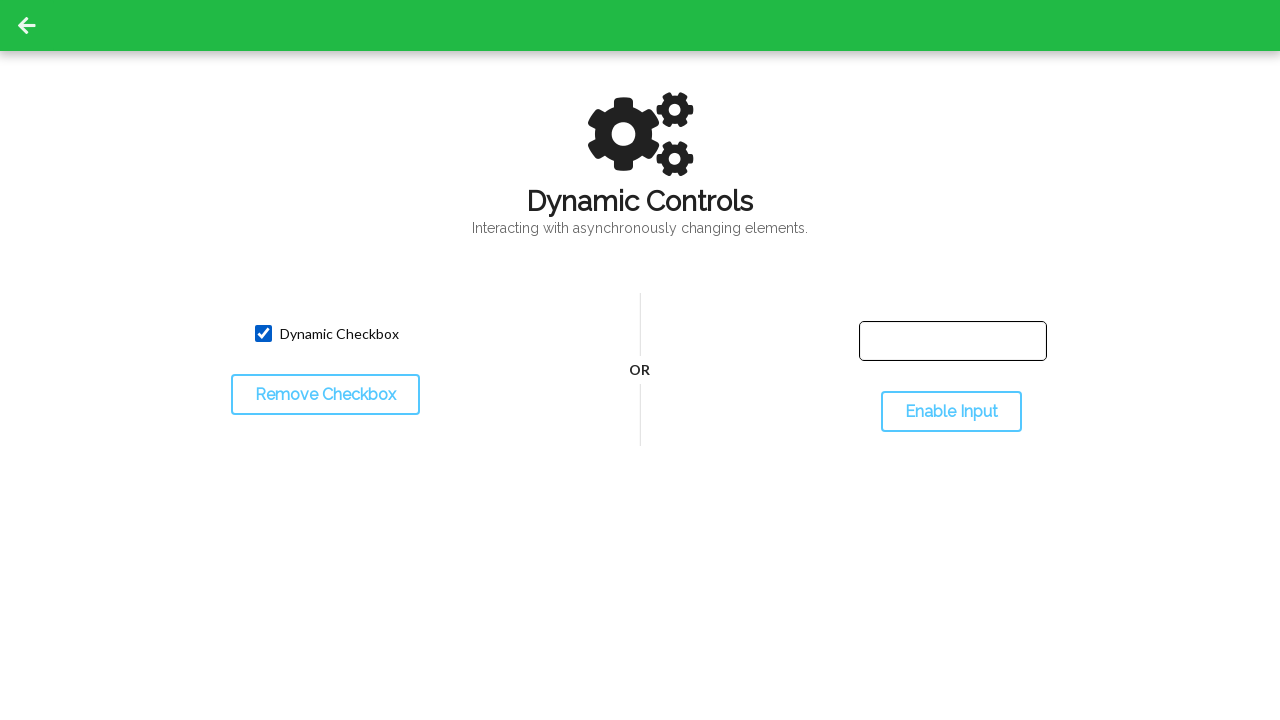